Tests that the manufacturer field accepts numeric input

Starting URL: https://carros-crud.vercel.app/

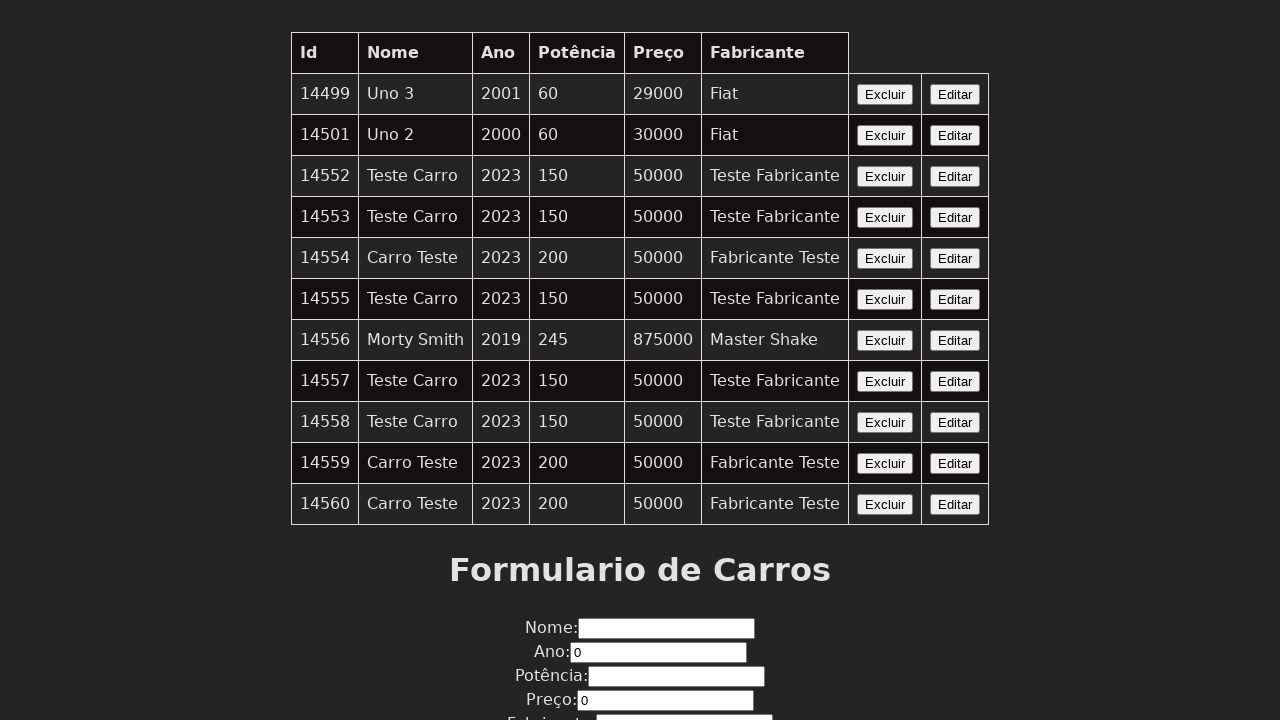

Filled manufacturer field with numeric value '123' to test validation on input[name='fabricante']
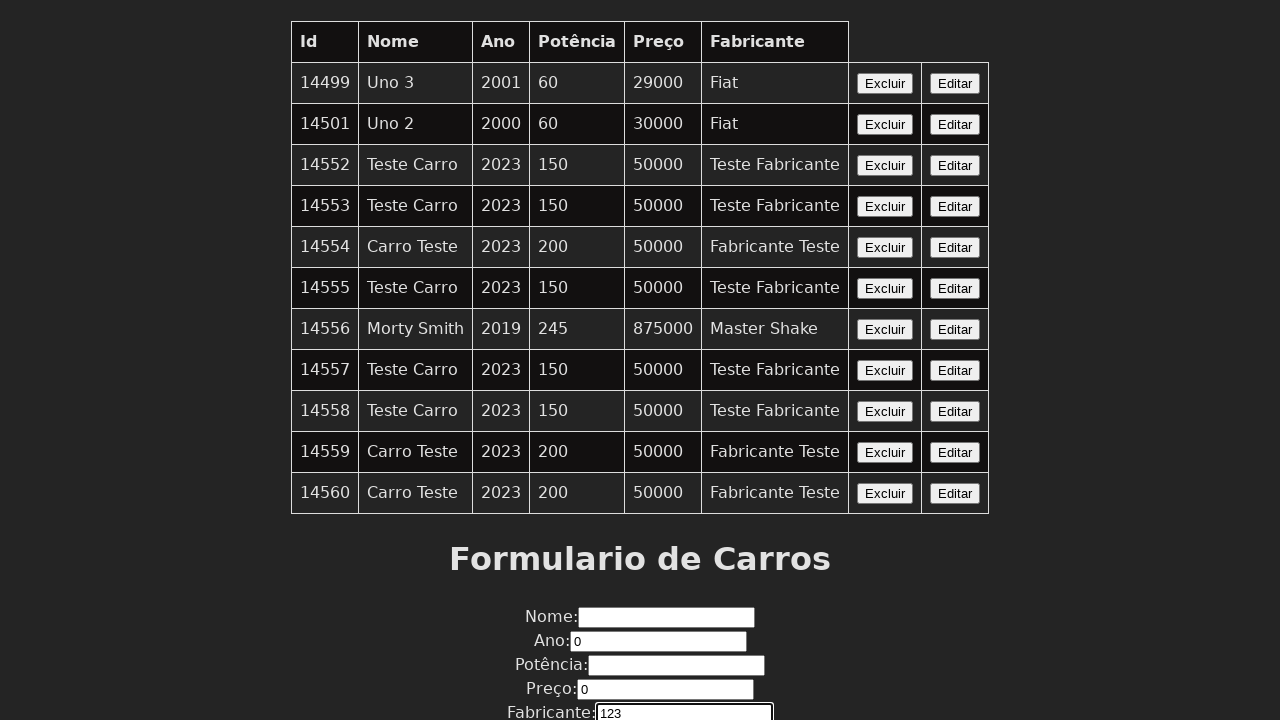

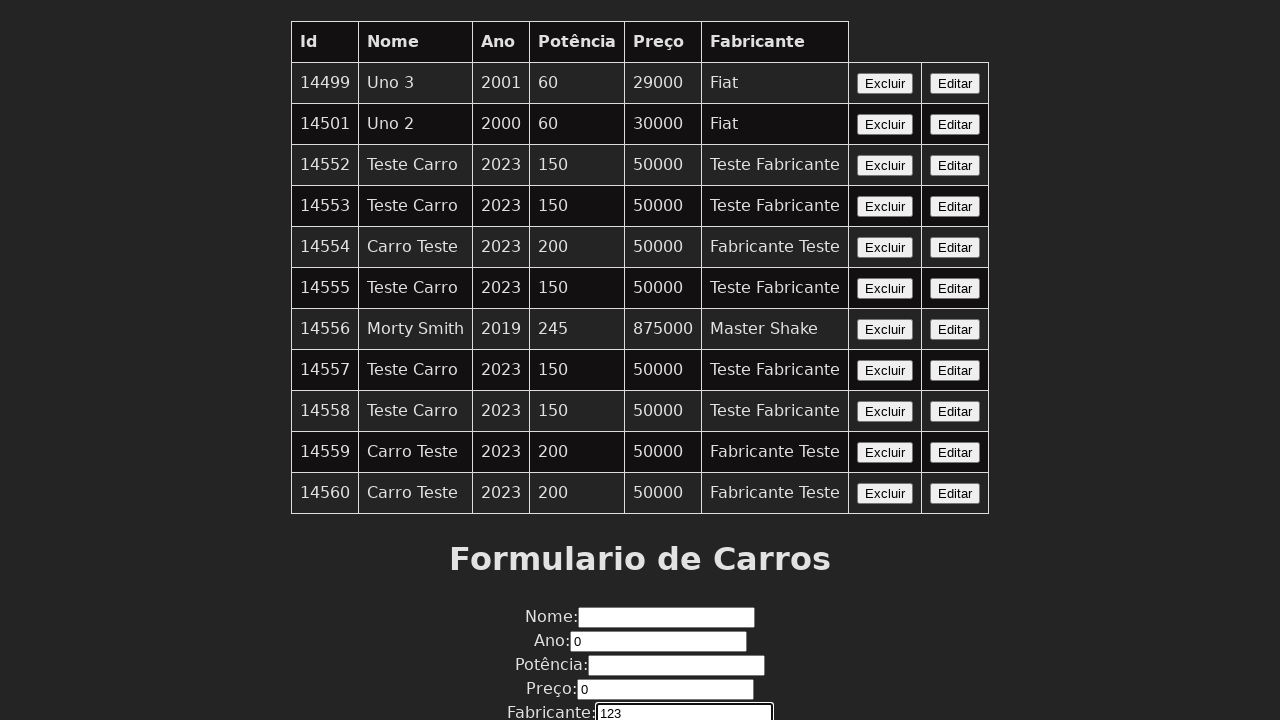